Tests pressing the TAB key using keyboard actions and verifies that the page displays "You entered: TAB" as the result

Starting URL: http://the-internet.herokuapp.com/key_presses

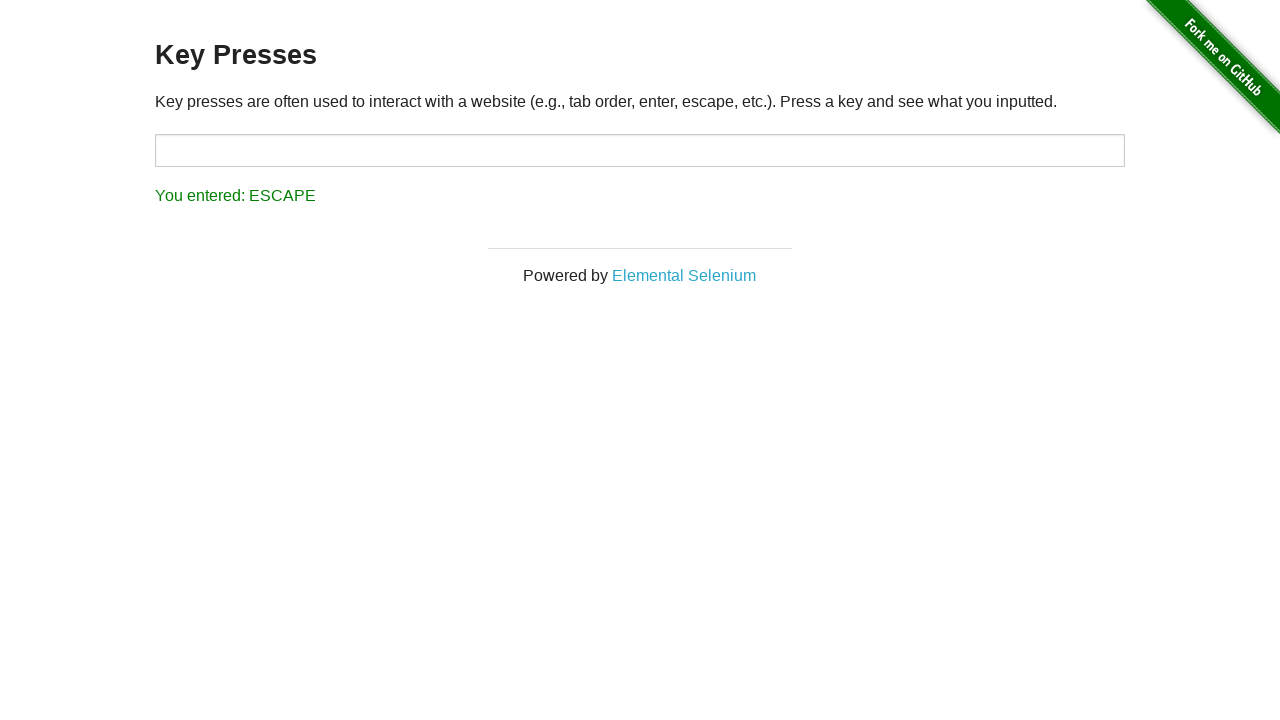

Pressed TAB key
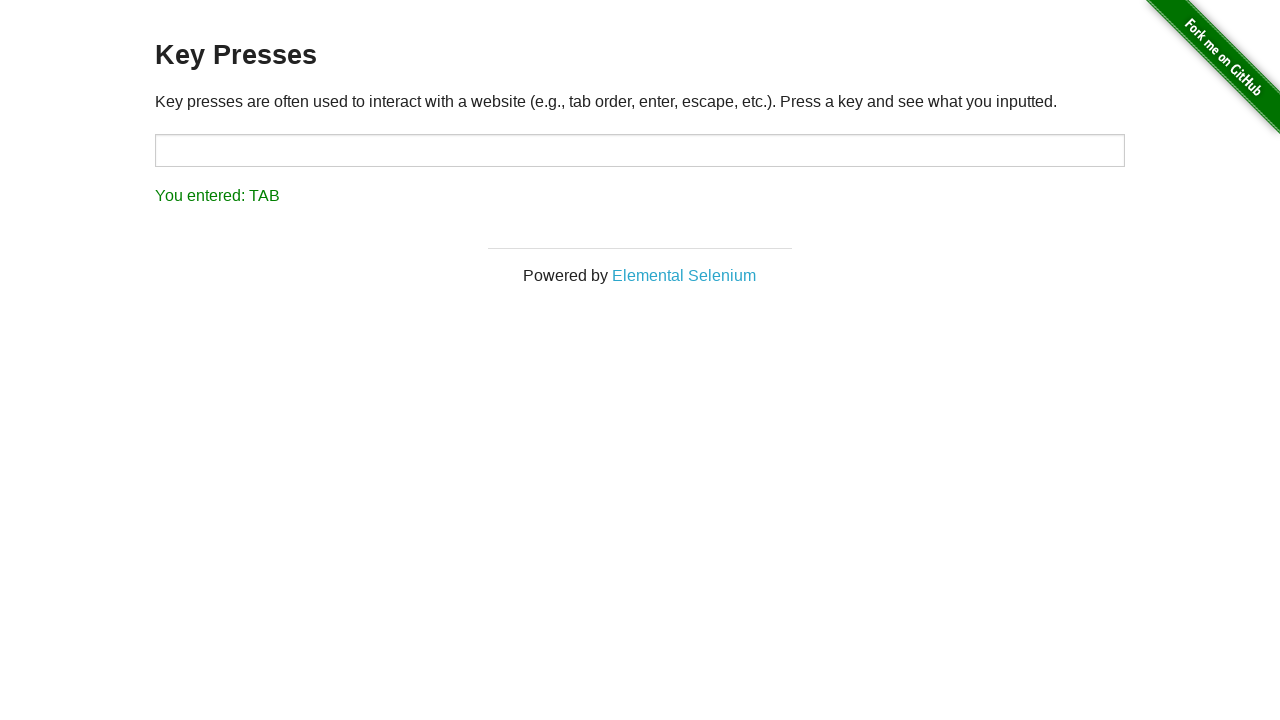

Result element loaded
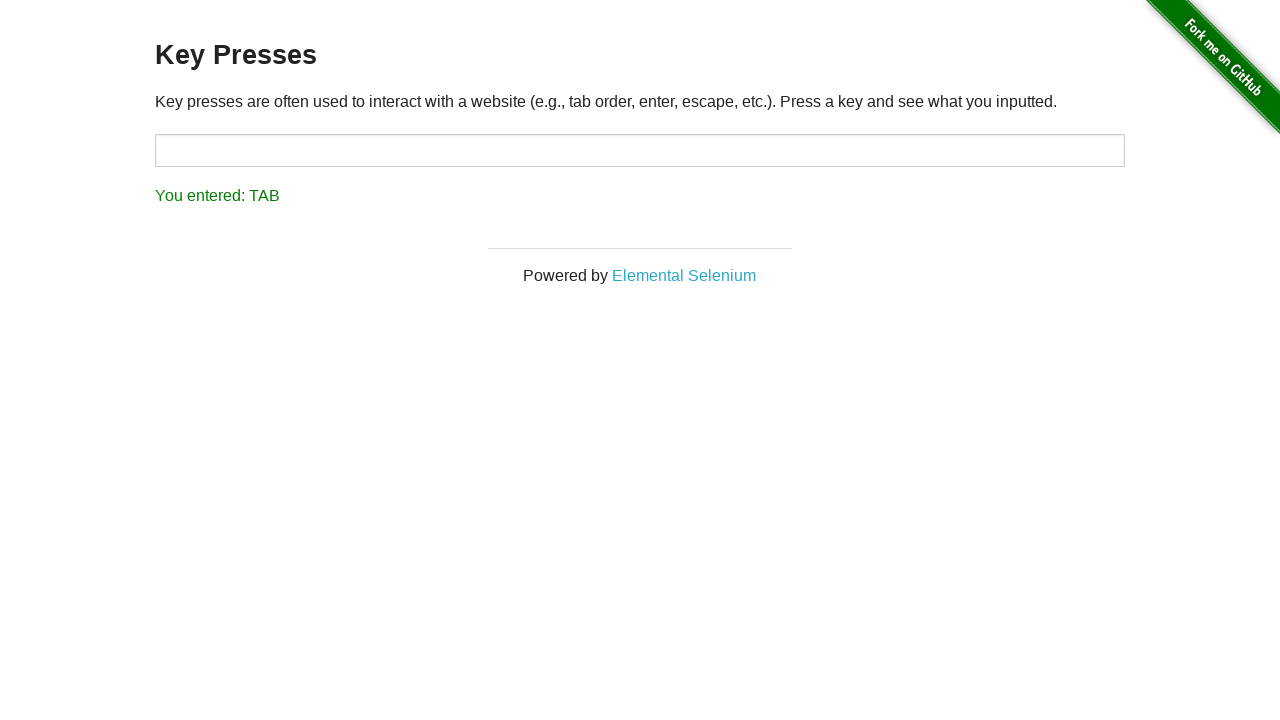

Retrieved result text from page
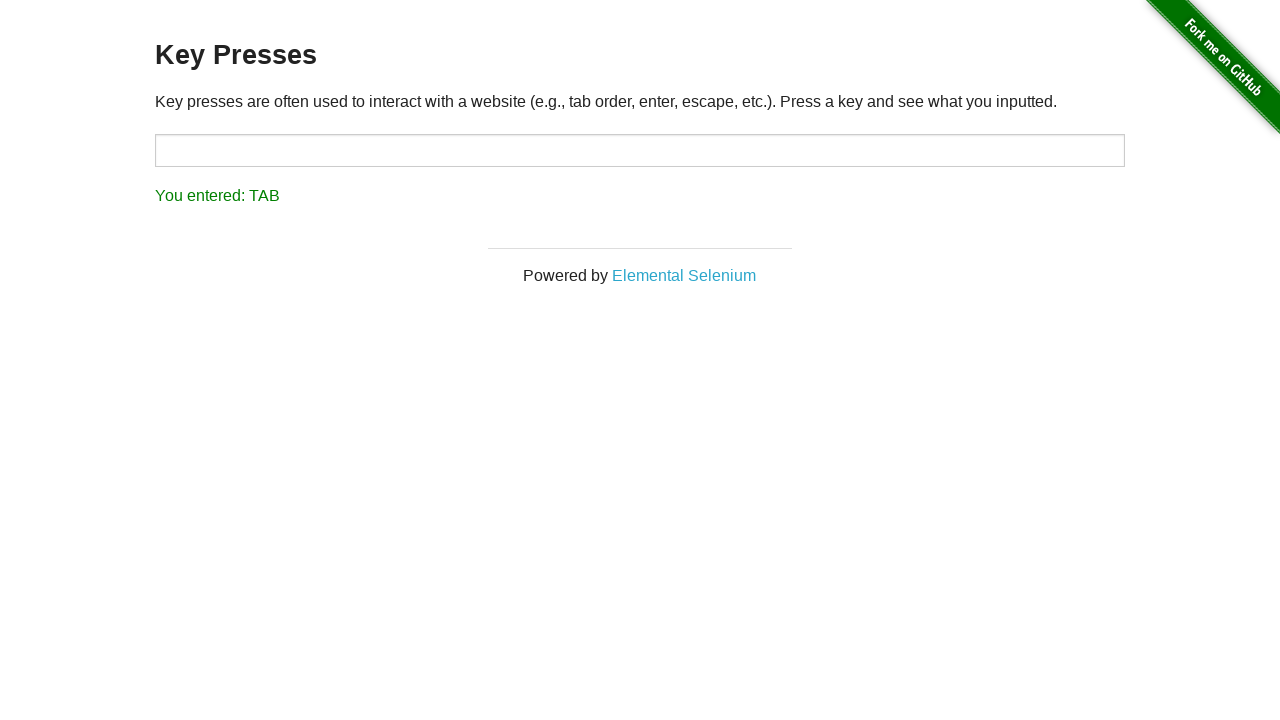

Verified that result text matches 'You entered: TAB'
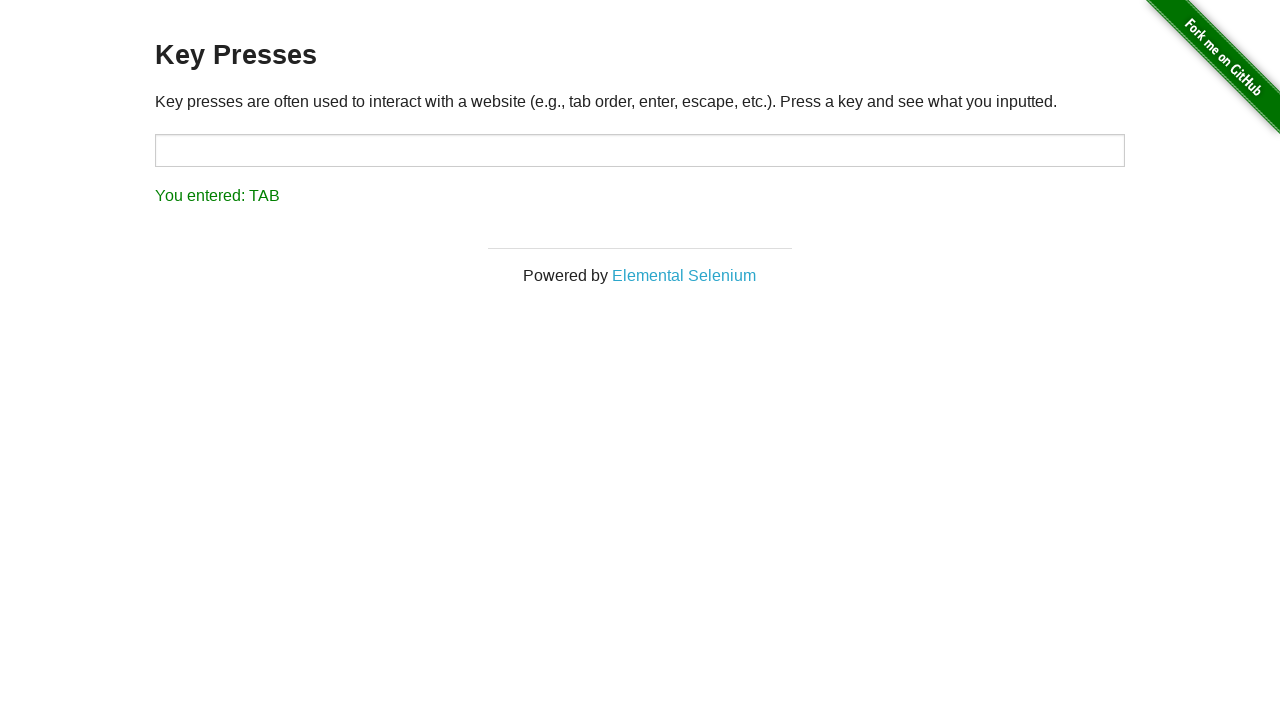

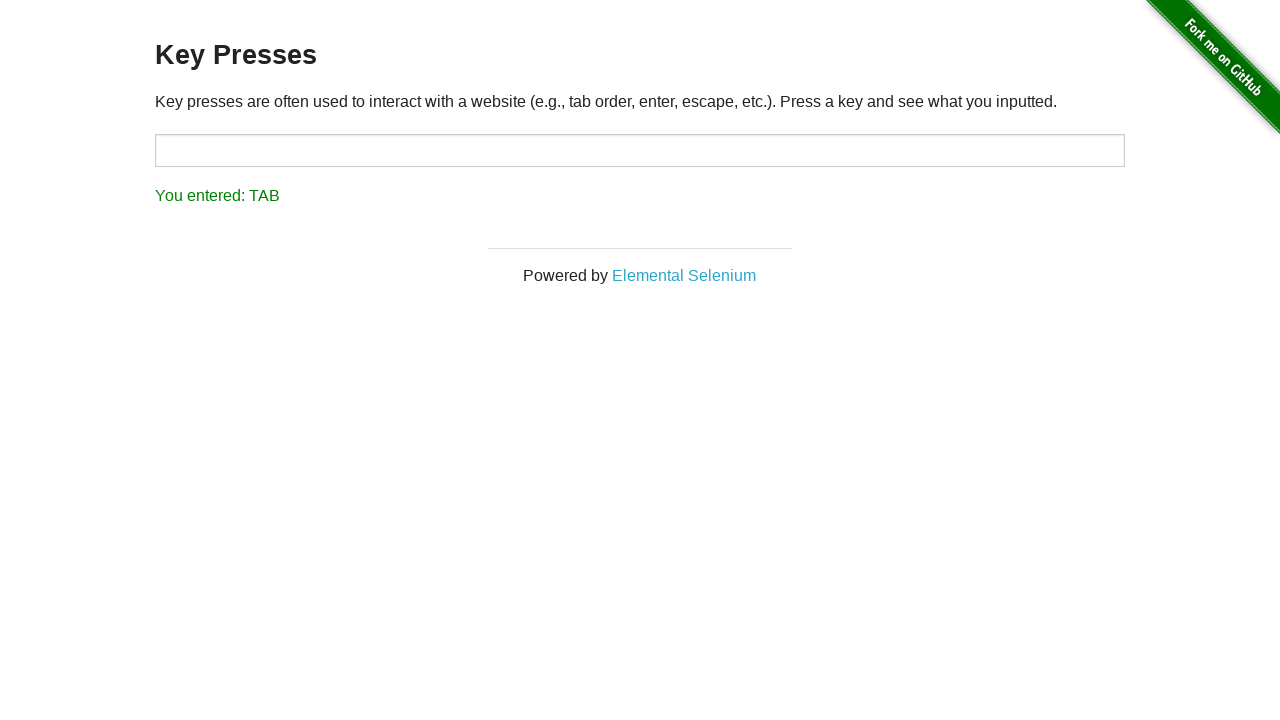